Tests mouse hover functionality by hovering over an element to reveal a dropdown menu, then clicking the "Reload" link option

Starting URL: https://rahulshettyacademy.com/AutomationPractice/

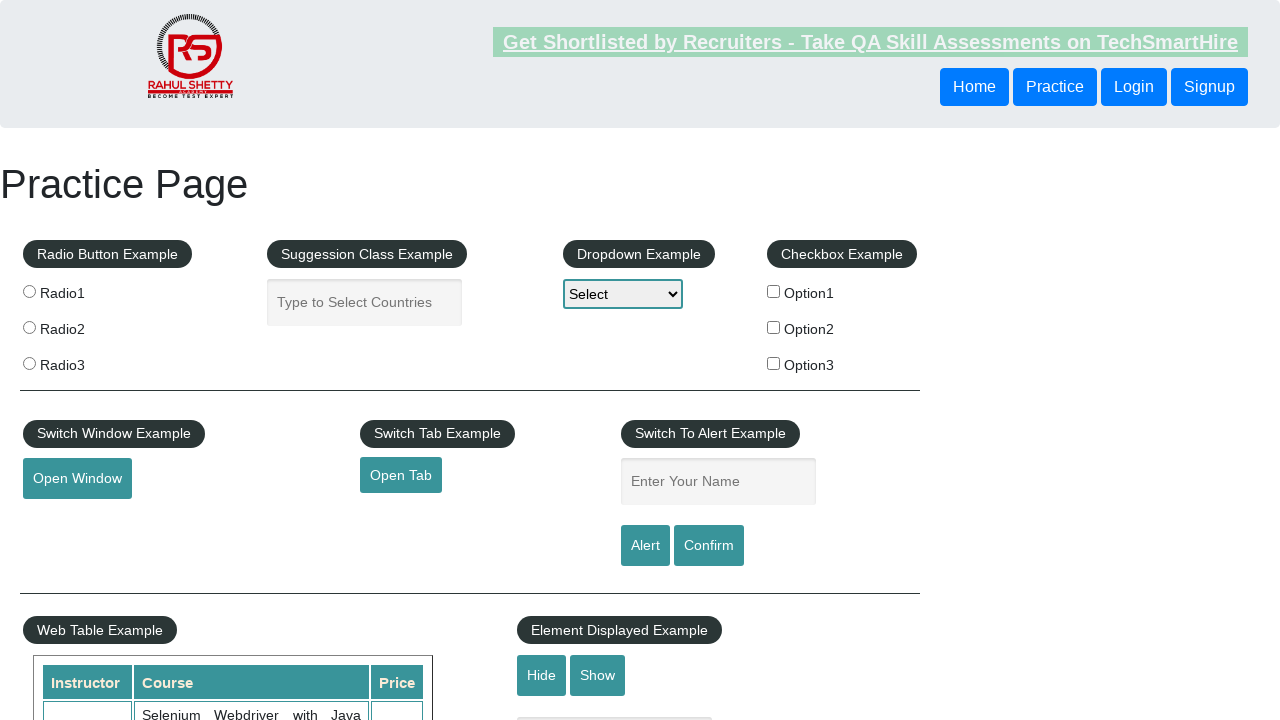

Hovered over mouse hover element to reveal dropdown menu at (83, 361) on #mousehover
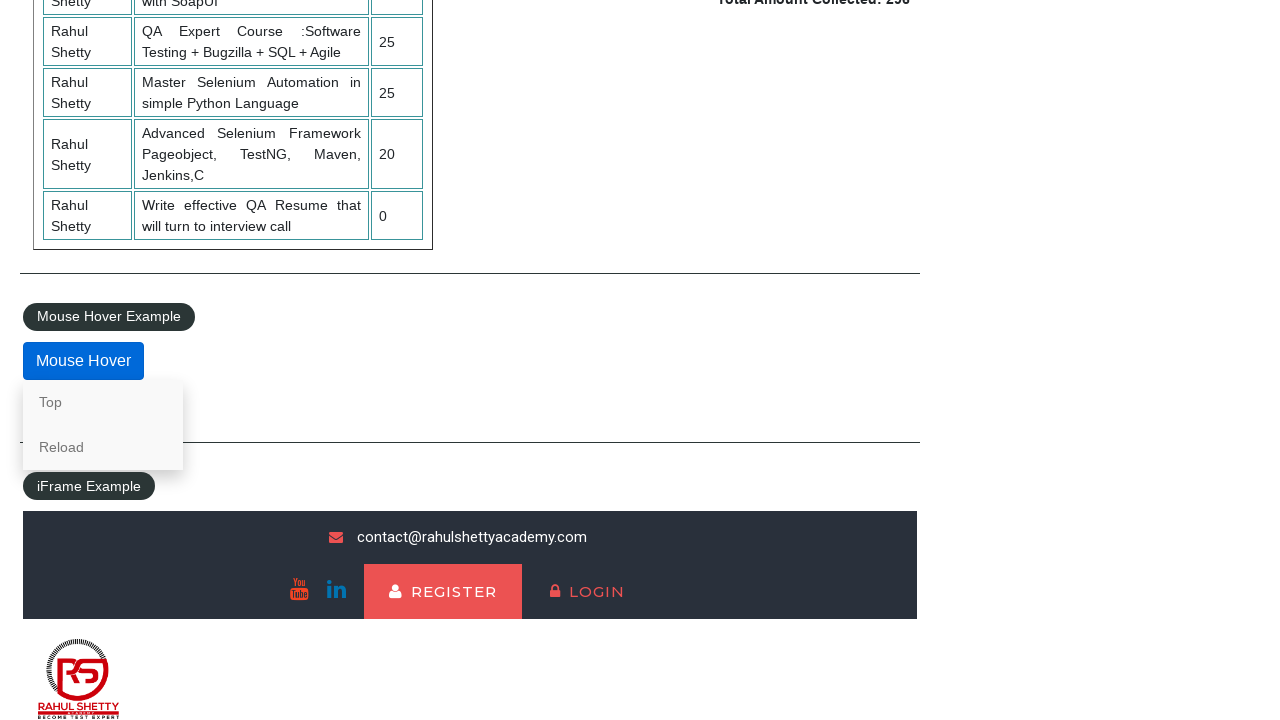

Clicked the 'Reload' link from the dropdown menu at (103, 447) on a:text('Reload')
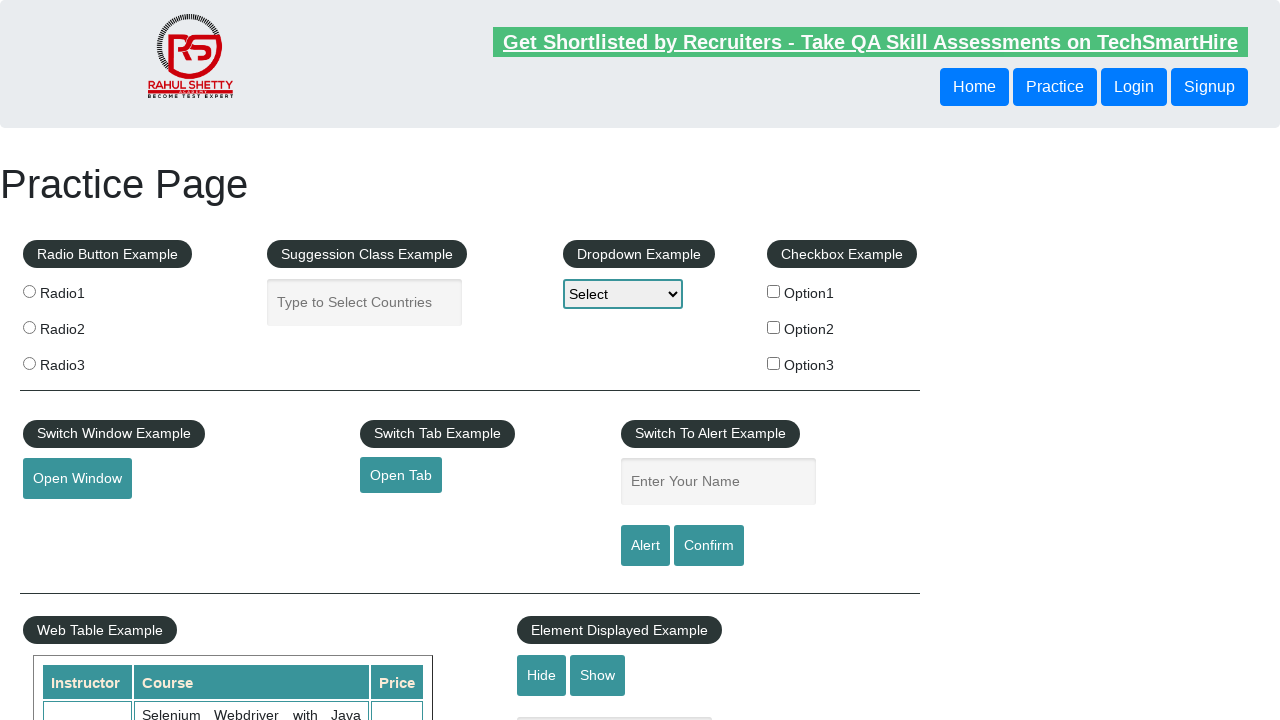

Page successfully reloaded after clicking Reload link
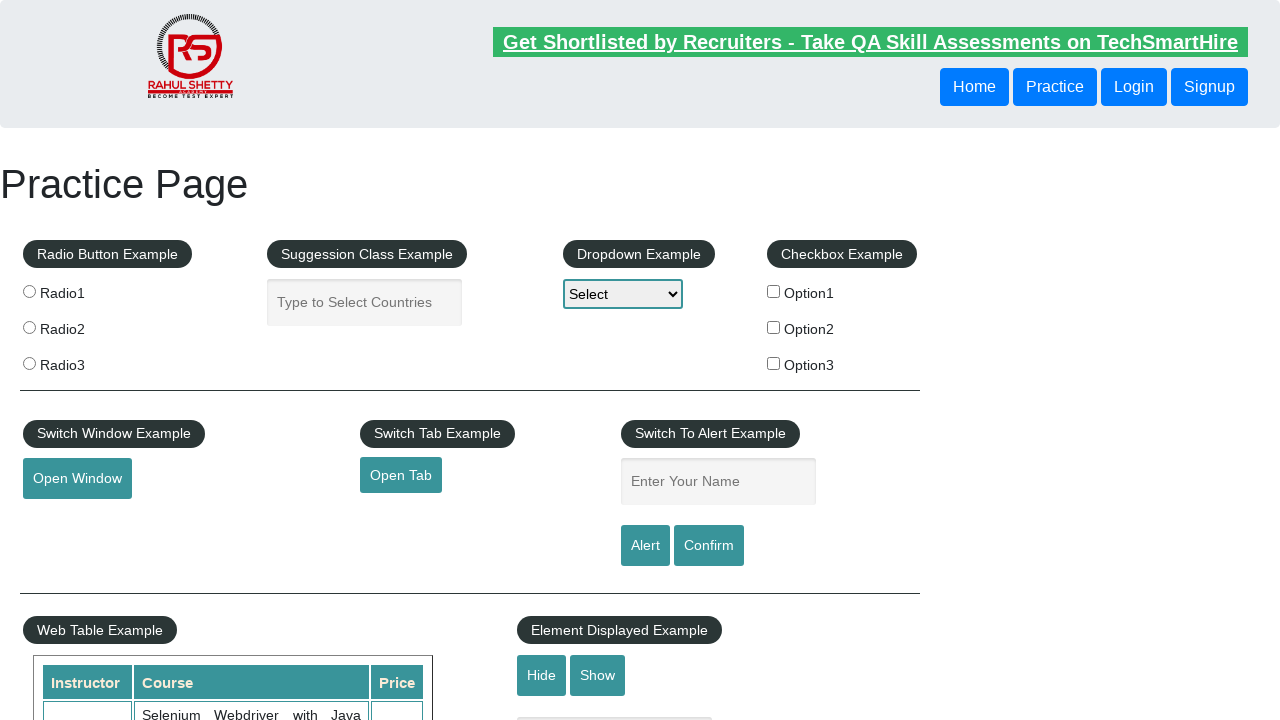

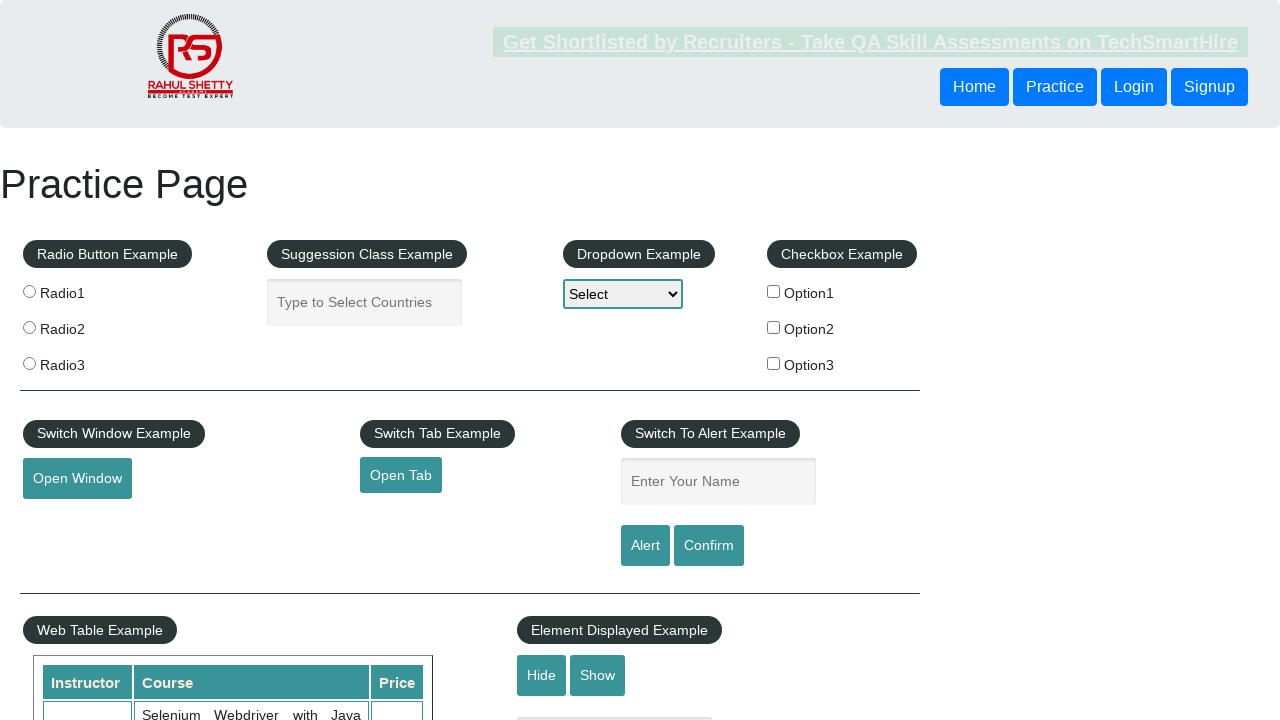